Tests adding a new customer in a demo banking application by clicking Bank Manager Login, filling in customer details (first name, last name, post code), submitting the form, accepting the alert, and navigating to Open Account.

Starting URL: https://www.globalsqa.com/angularJs-protractor/BankingProject/#/login

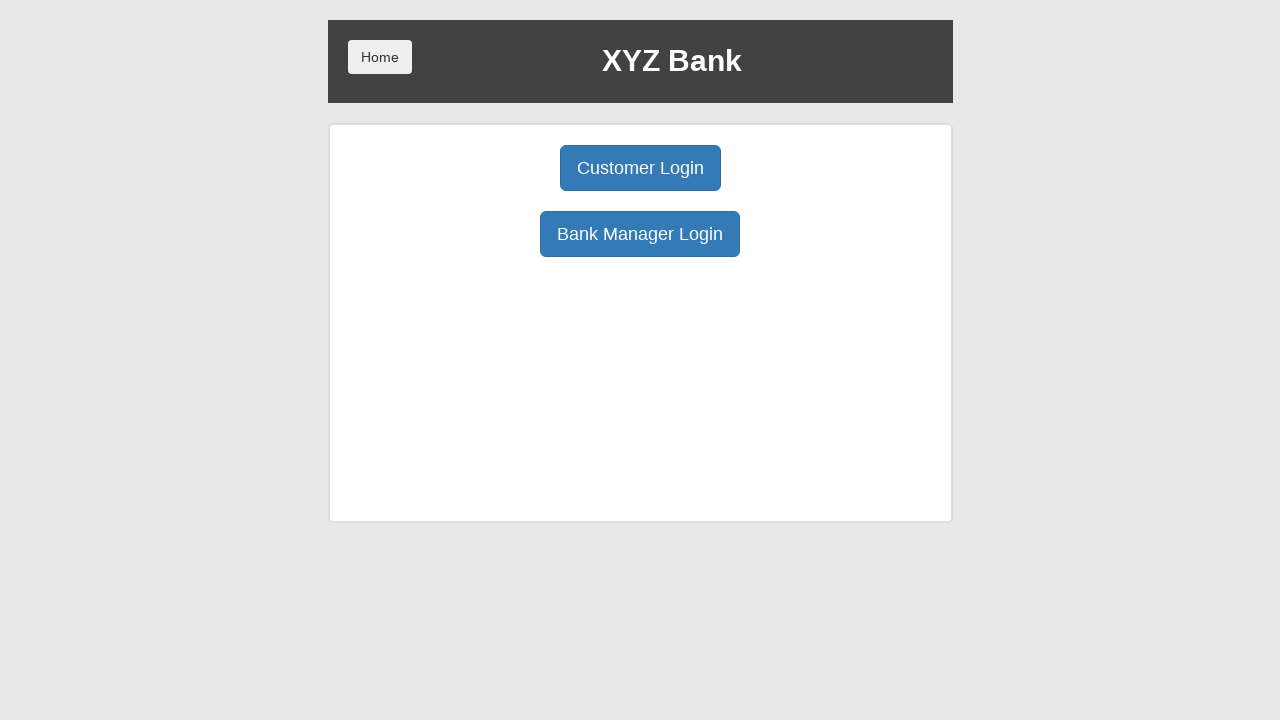

Clicked Bank Manager Login button at (640, 234) on xpath=//button[text()='Bank Manager Login']
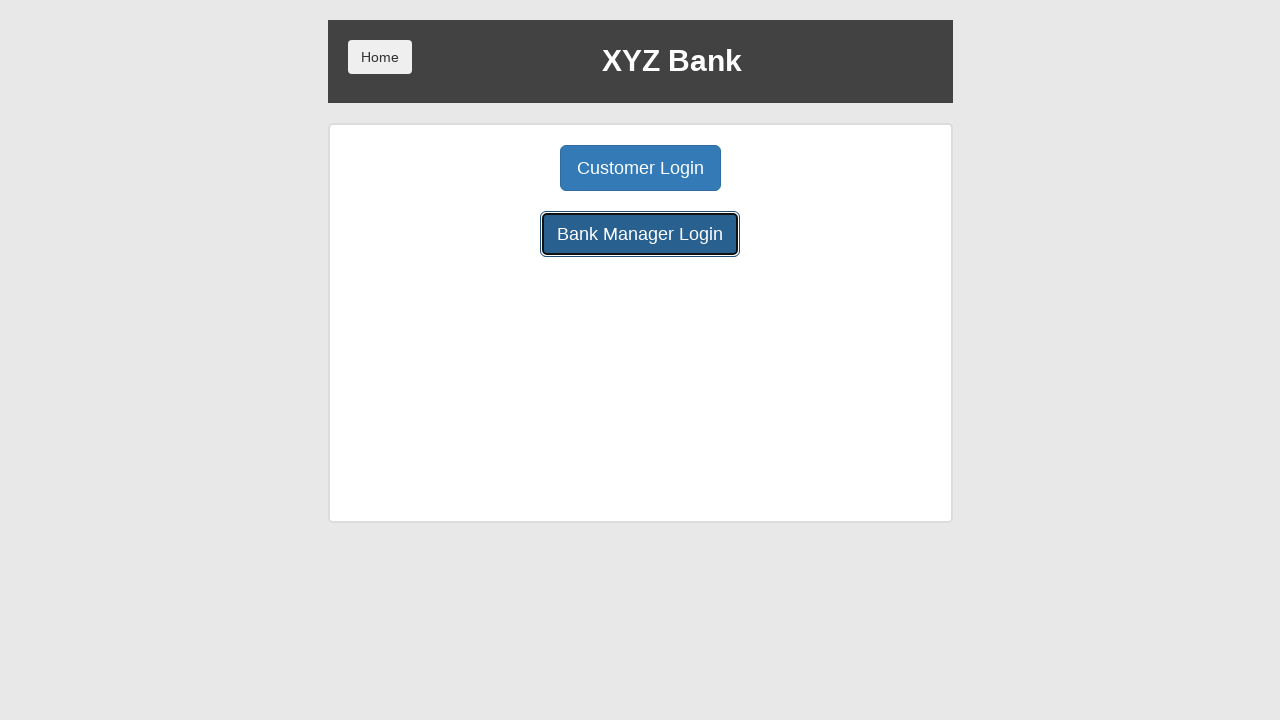

Clicked Add Customer button at (502, 168) on xpath=//button[contains(.,'Add Customer')]
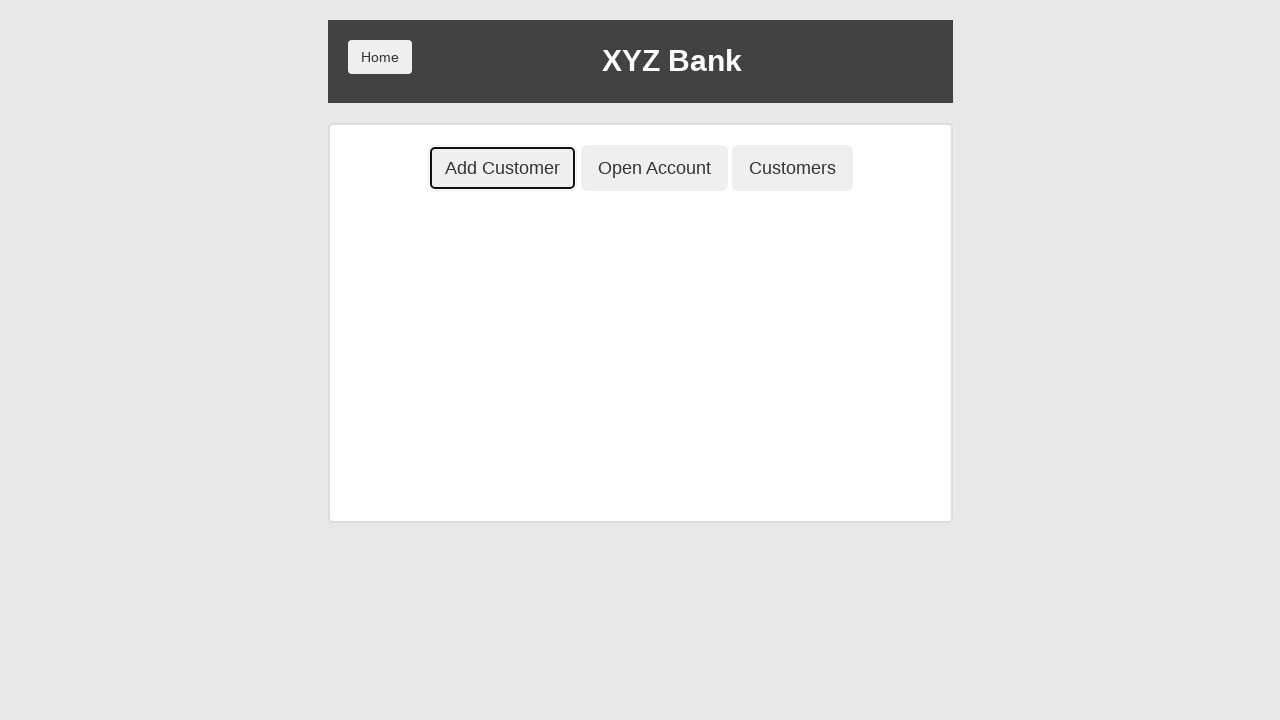

Filled in first name as 'Ben' on //input[@placeholder='First Name']
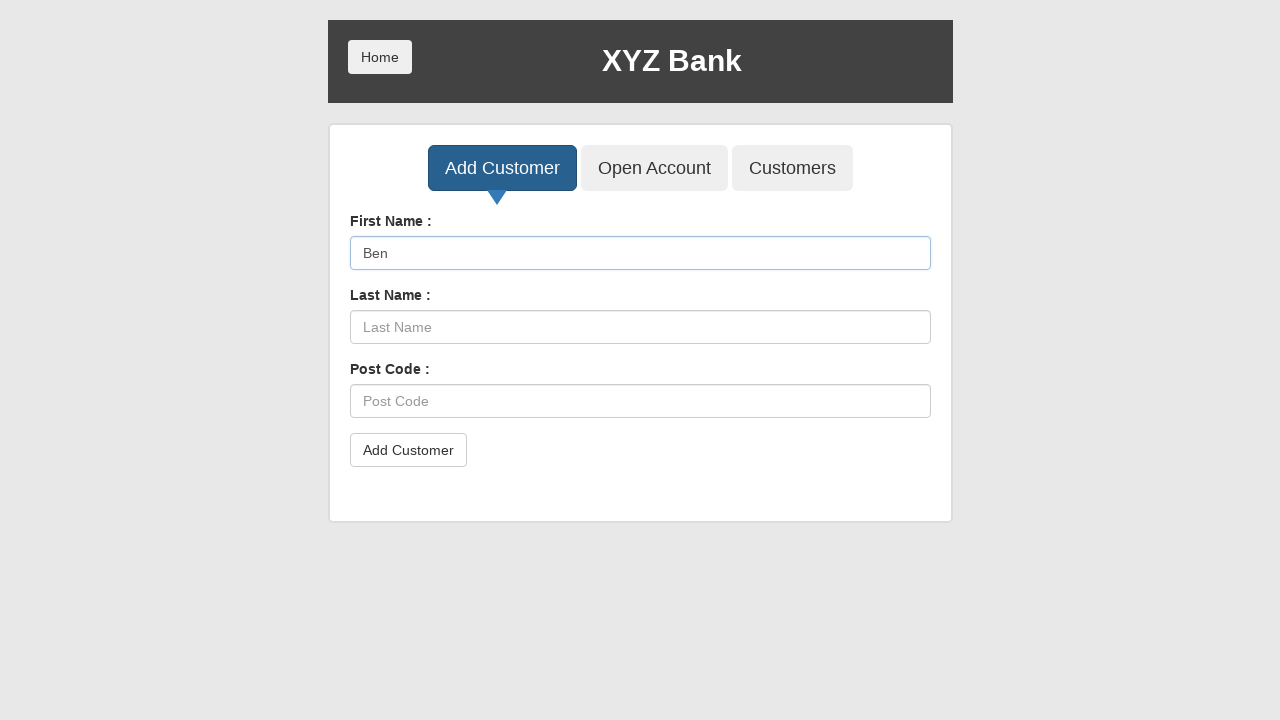

Filled in last name as 'Yellow' on //input[@placeholder='Last Name']
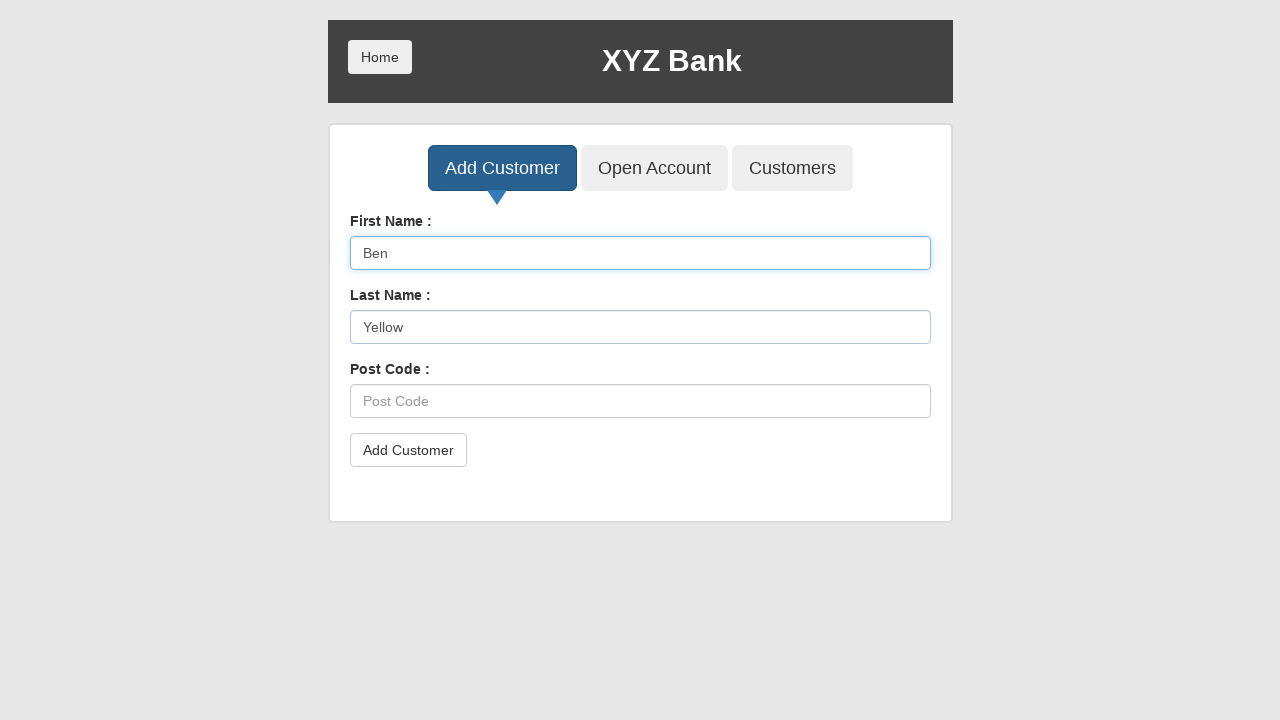

Filled in post code as 'E12345' on //input[@placeholder='Post Code']
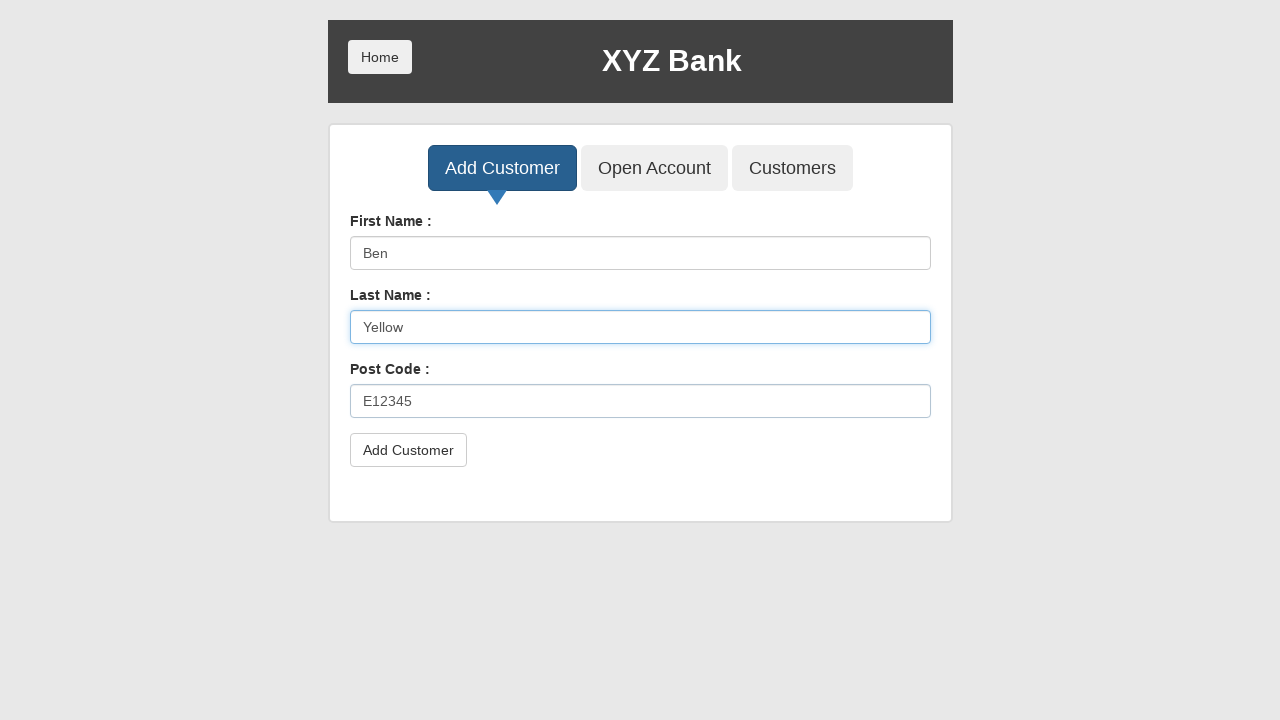

Clicked submit button to add customer at (408, 450) on xpath=//button[@type='submit']
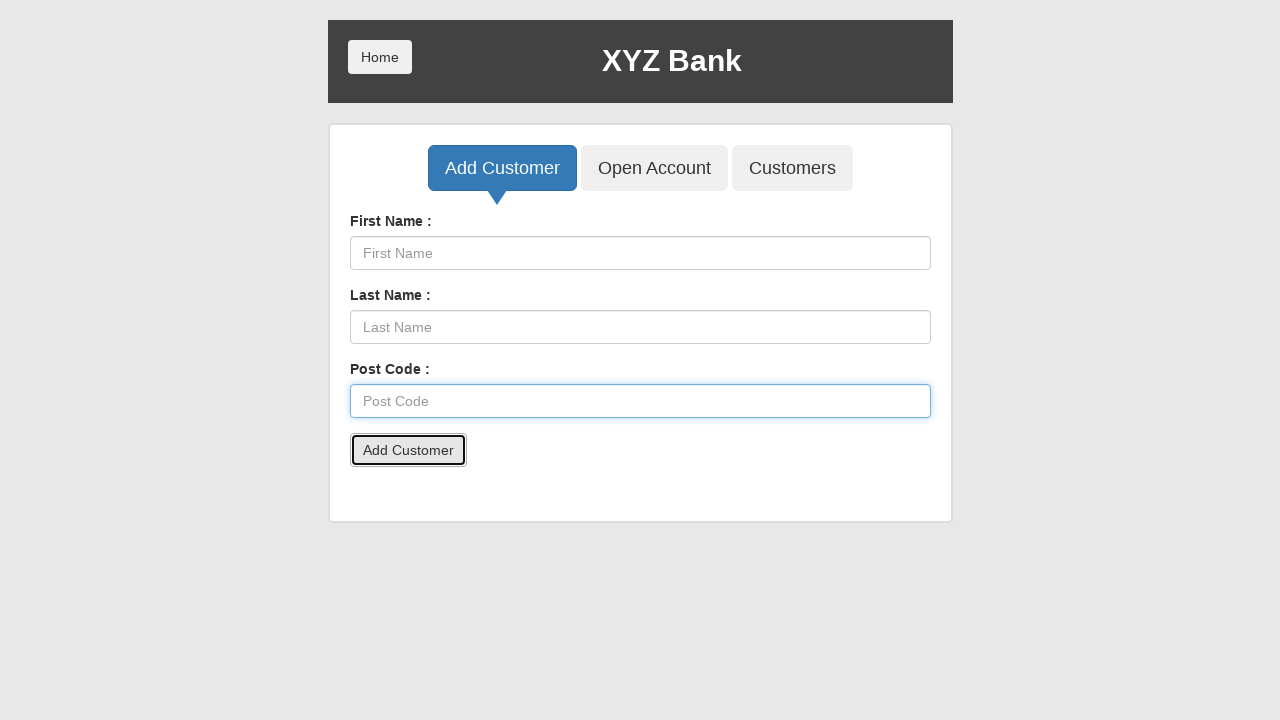

Set up dialog handler to accept alerts
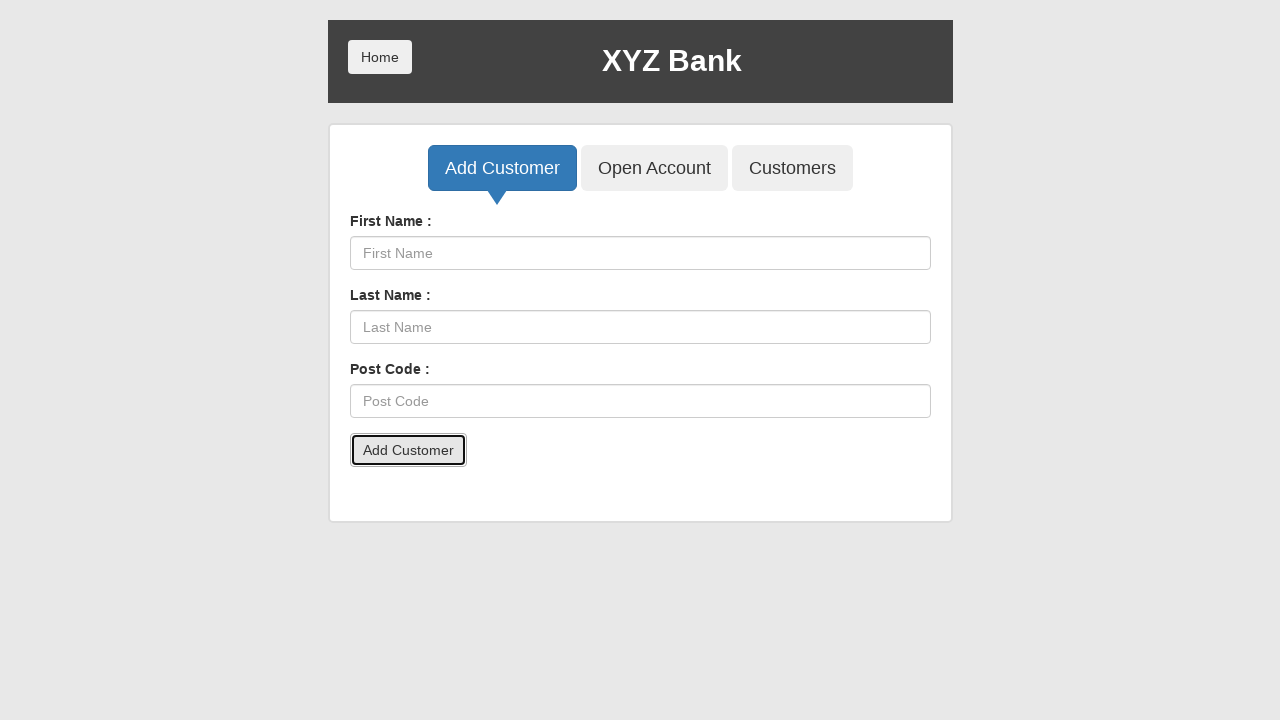

Waited for alert dialog to process
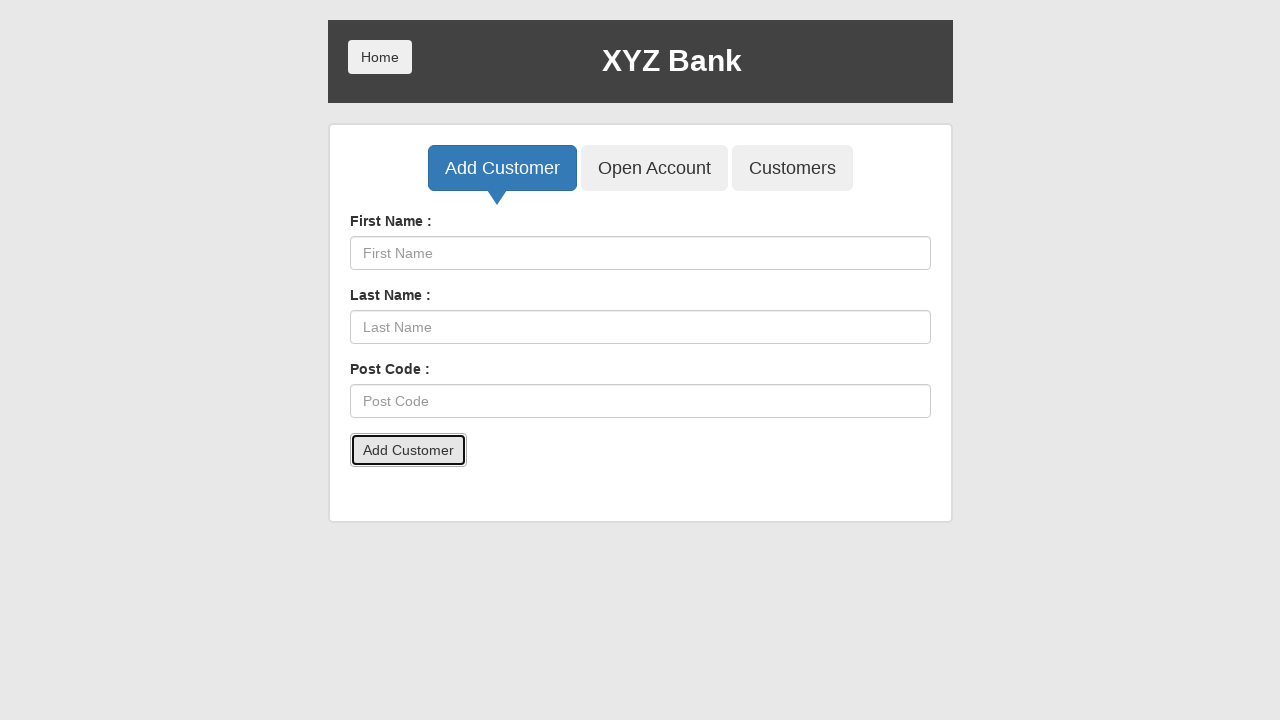

Clicked Open Account button at (654, 168) on xpath=//button[normalize-space()='Open Account']
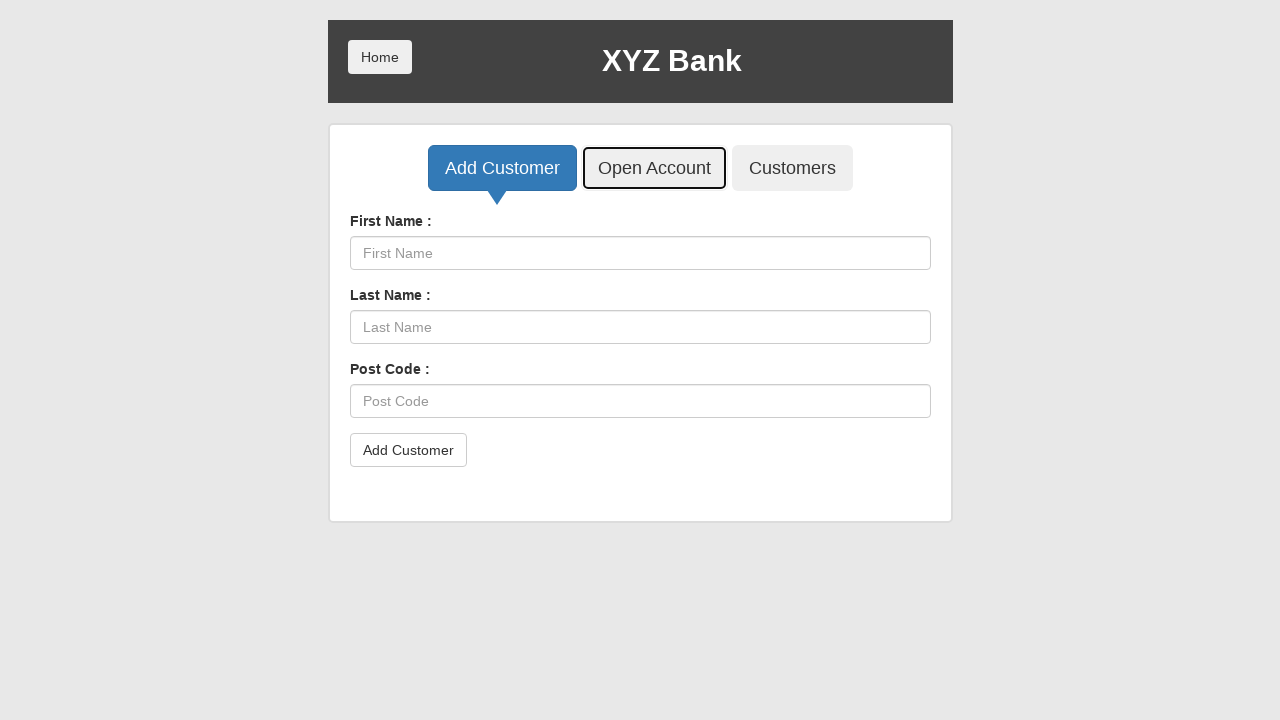

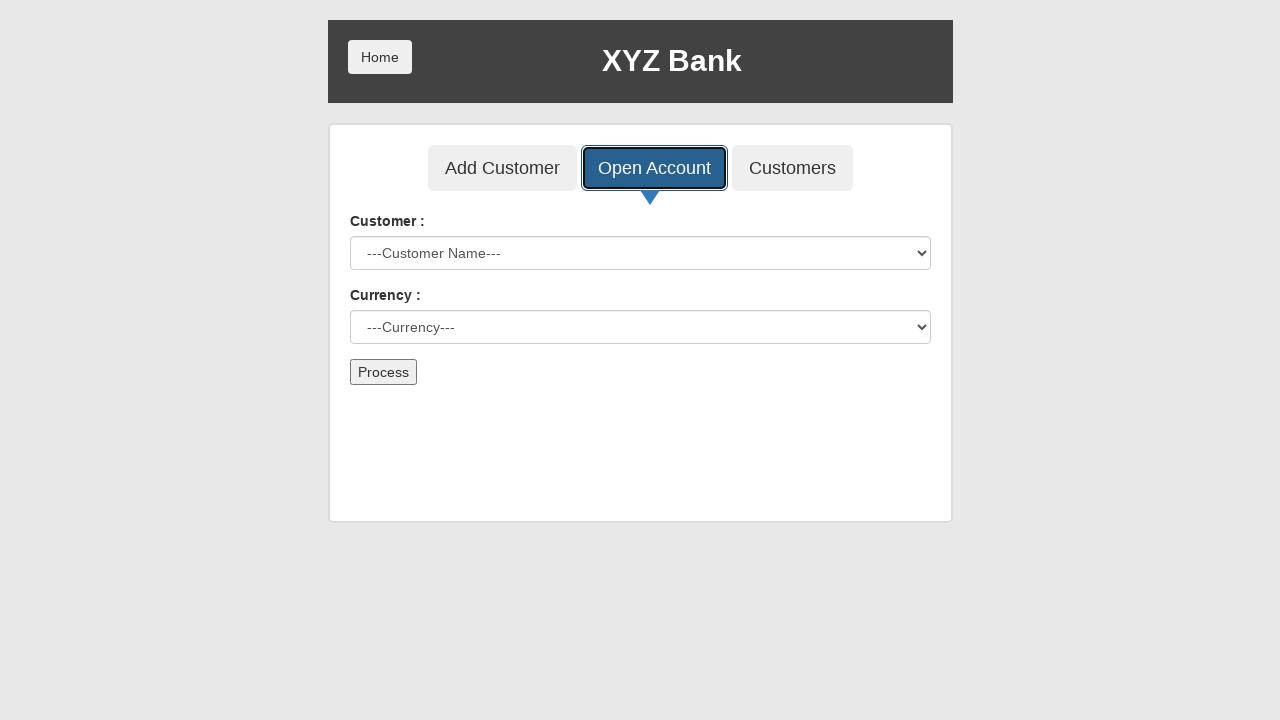